Tests sorting the Email column in ascending order by clicking the column header and verifying text values are sorted alphabetically.

Starting URL: http://the-internet.herokuapp.com/tables

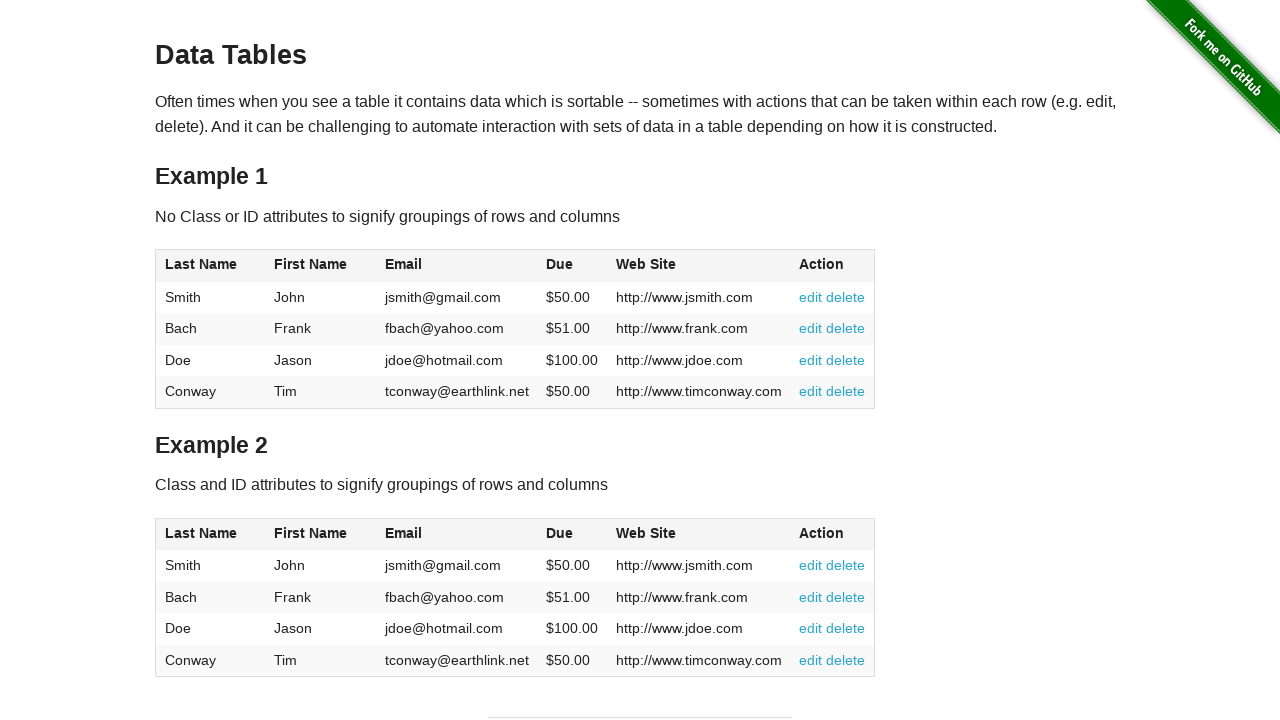

Clicked Email column header to sort in ascending order at (457, 266) on #table1 thead tr th:nth-of-type(3)
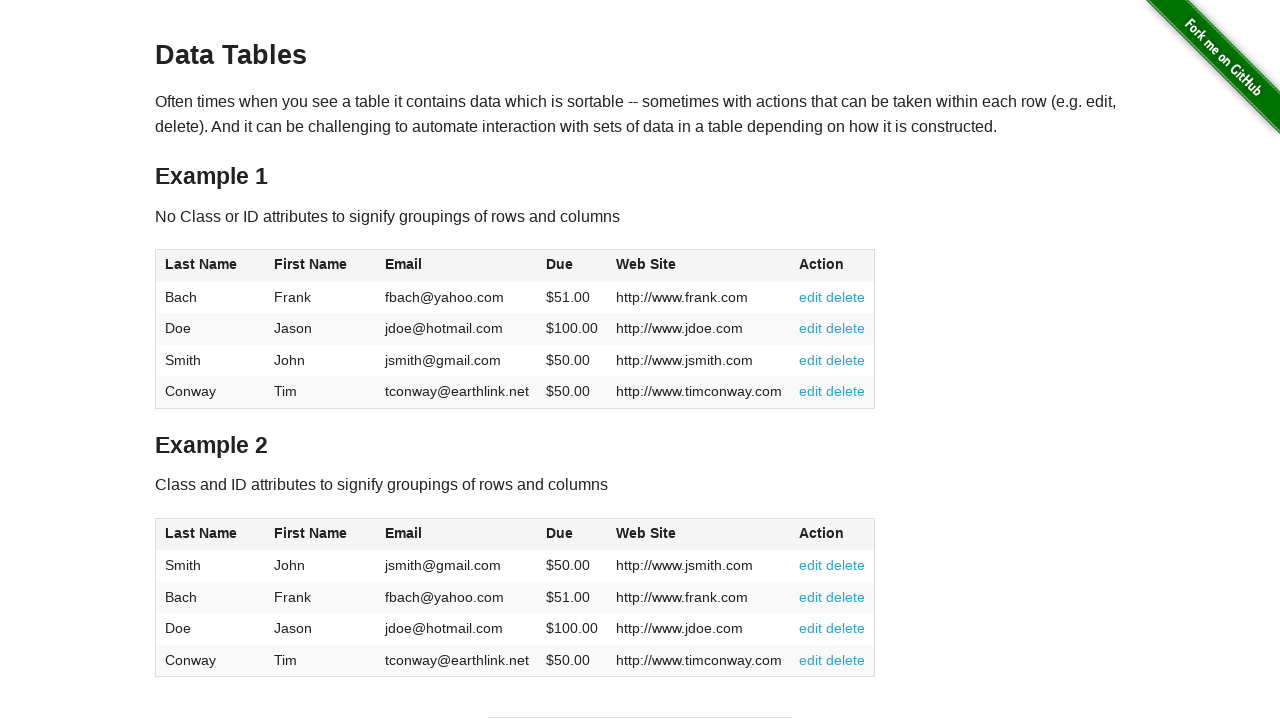

Email column values loaded and are now visible
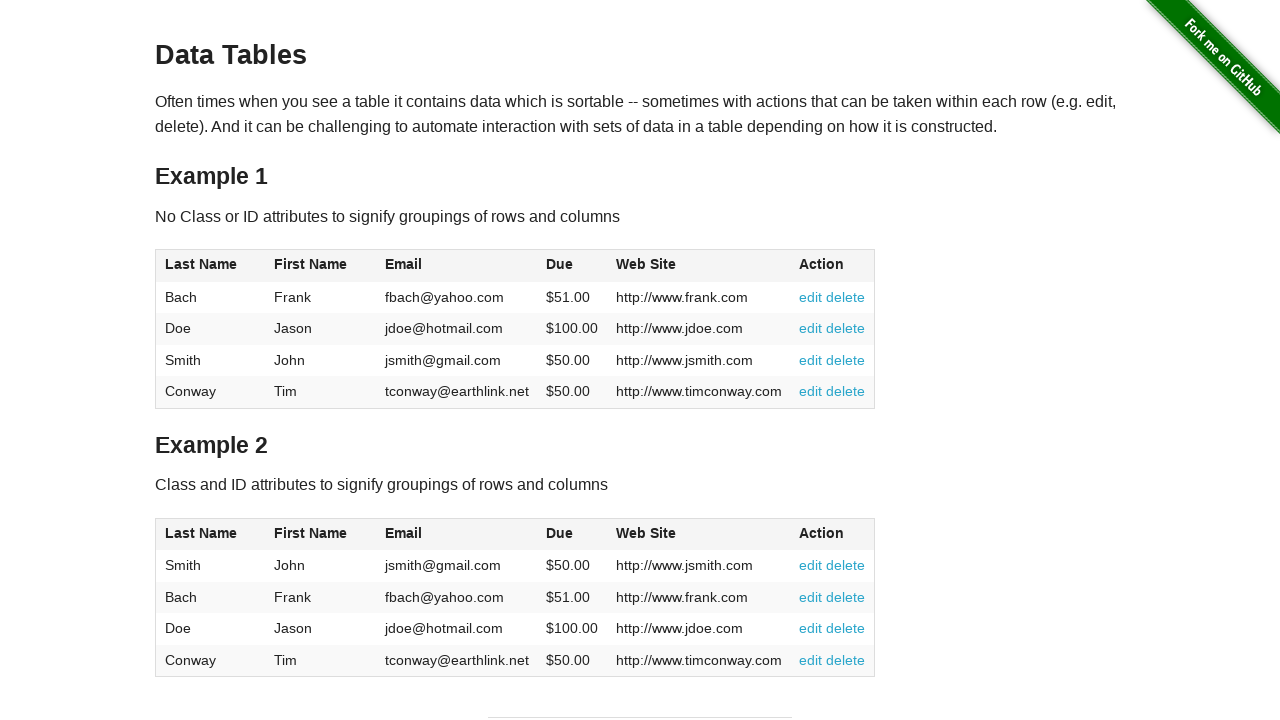

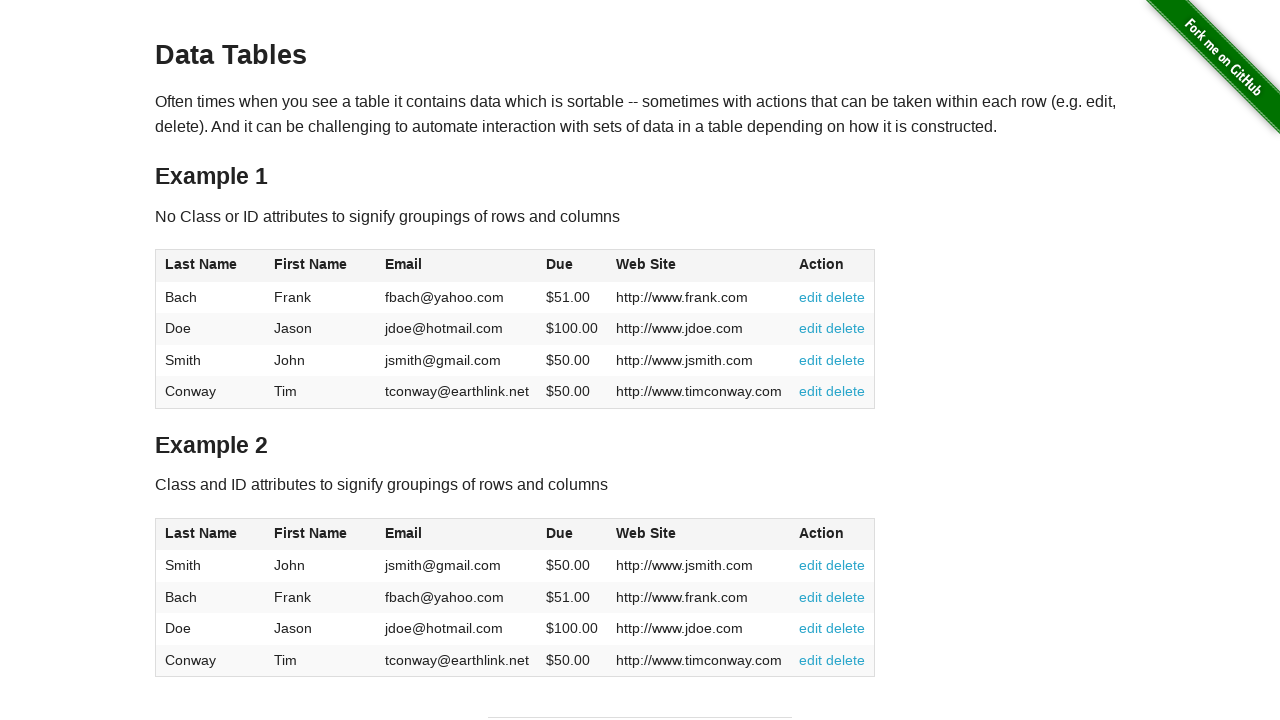